Tests the remove button functionality by clicking it, waiting for loading bar to disappear, and verifying the checkbox is removed

Starting URL: https://practice.cydeo.com/dynamic_controls

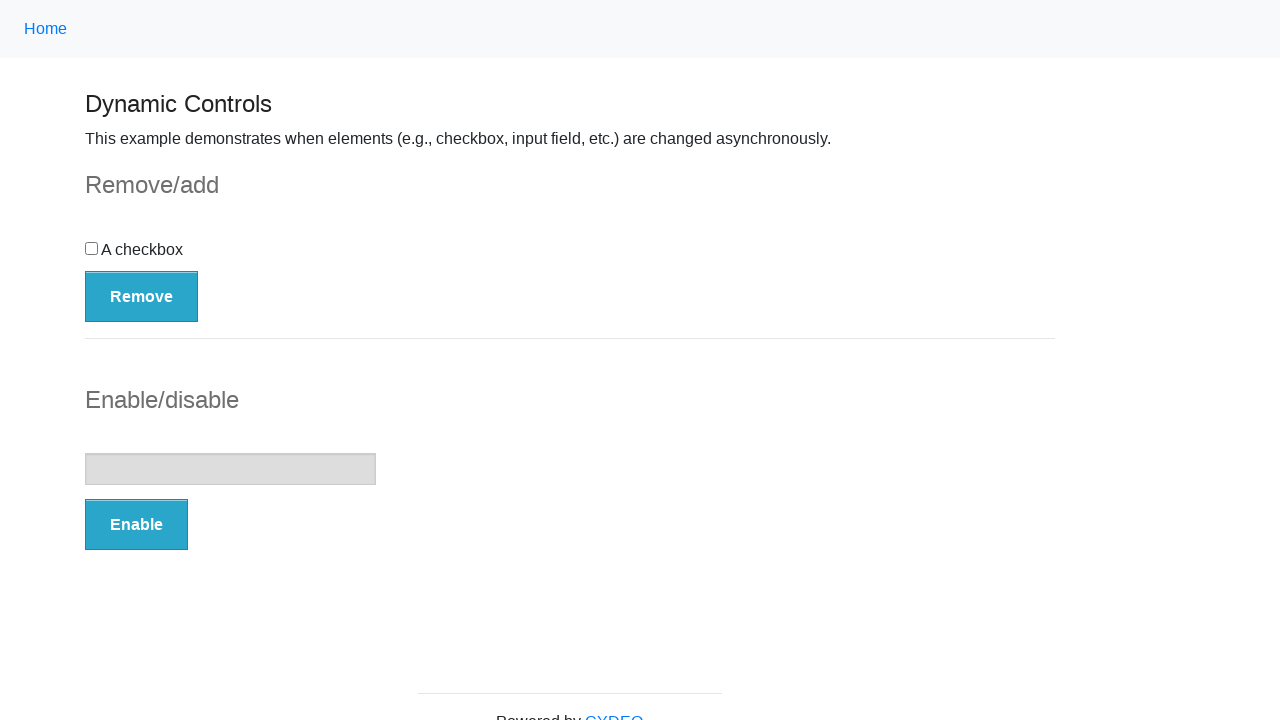

Clicked the Remove button at (142, 296) on button:has-text('Remove')
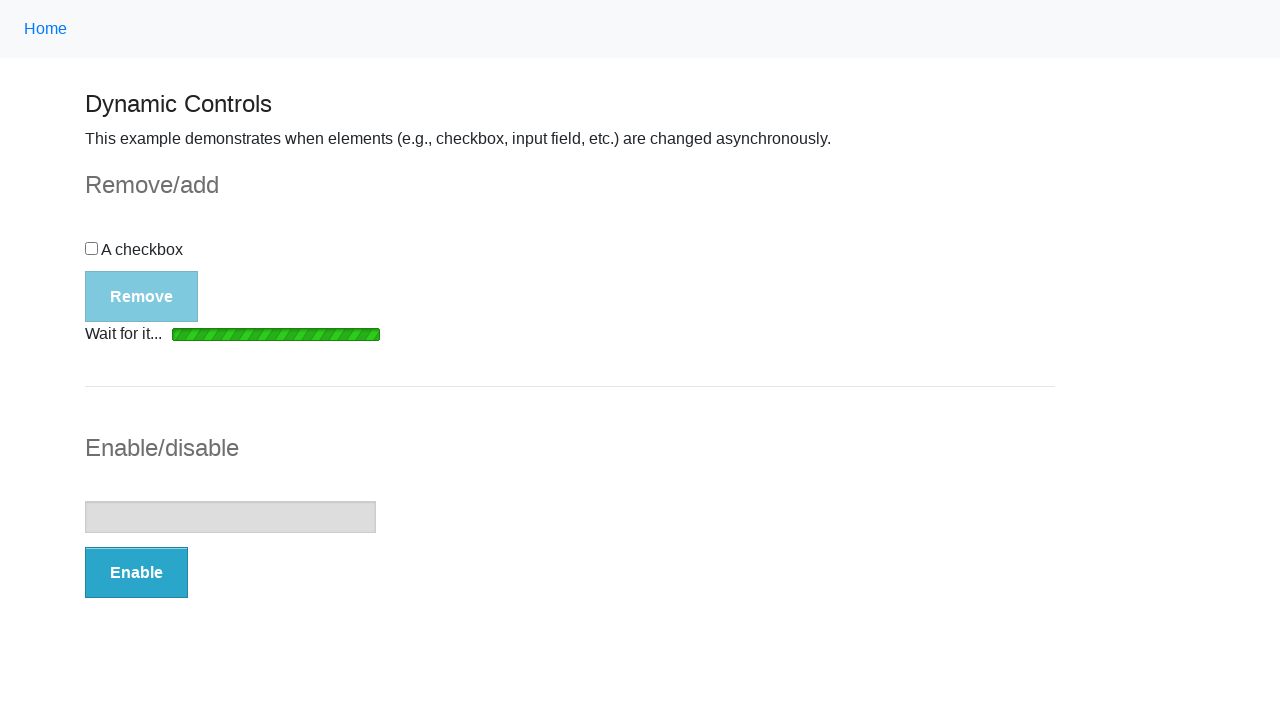

Loading bar disappeared
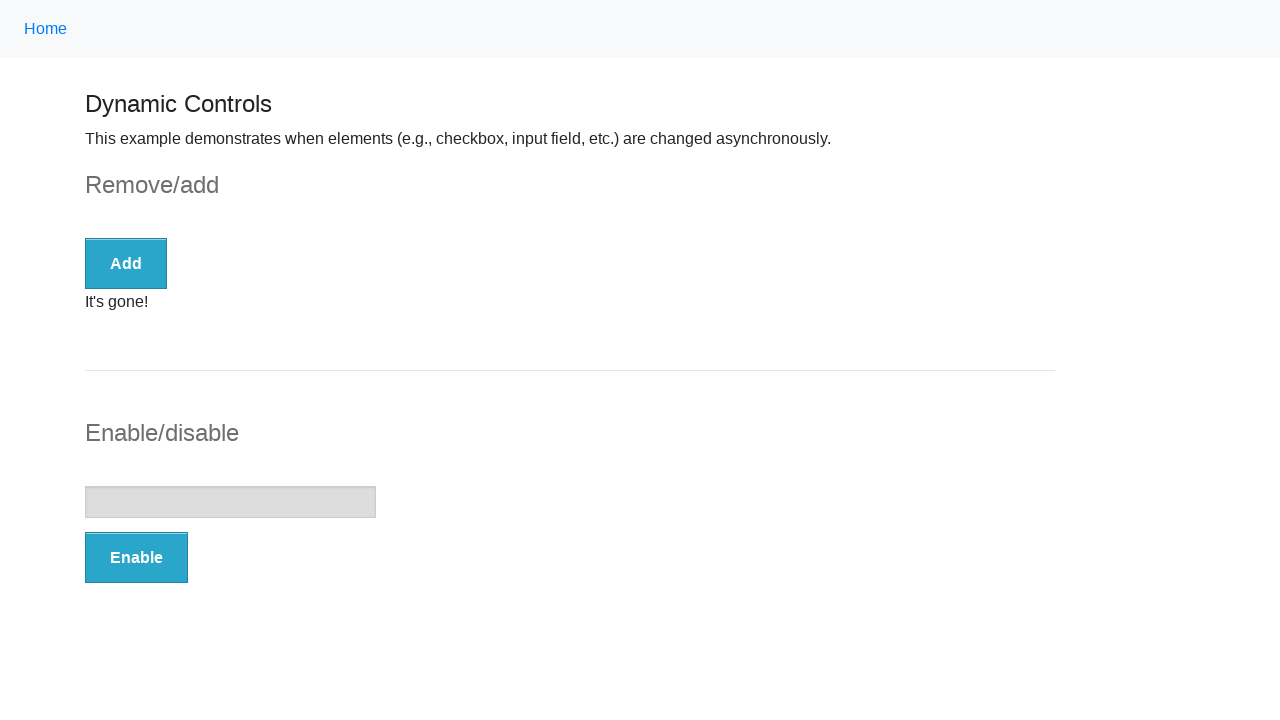

Success message 'It's gone!' appeared
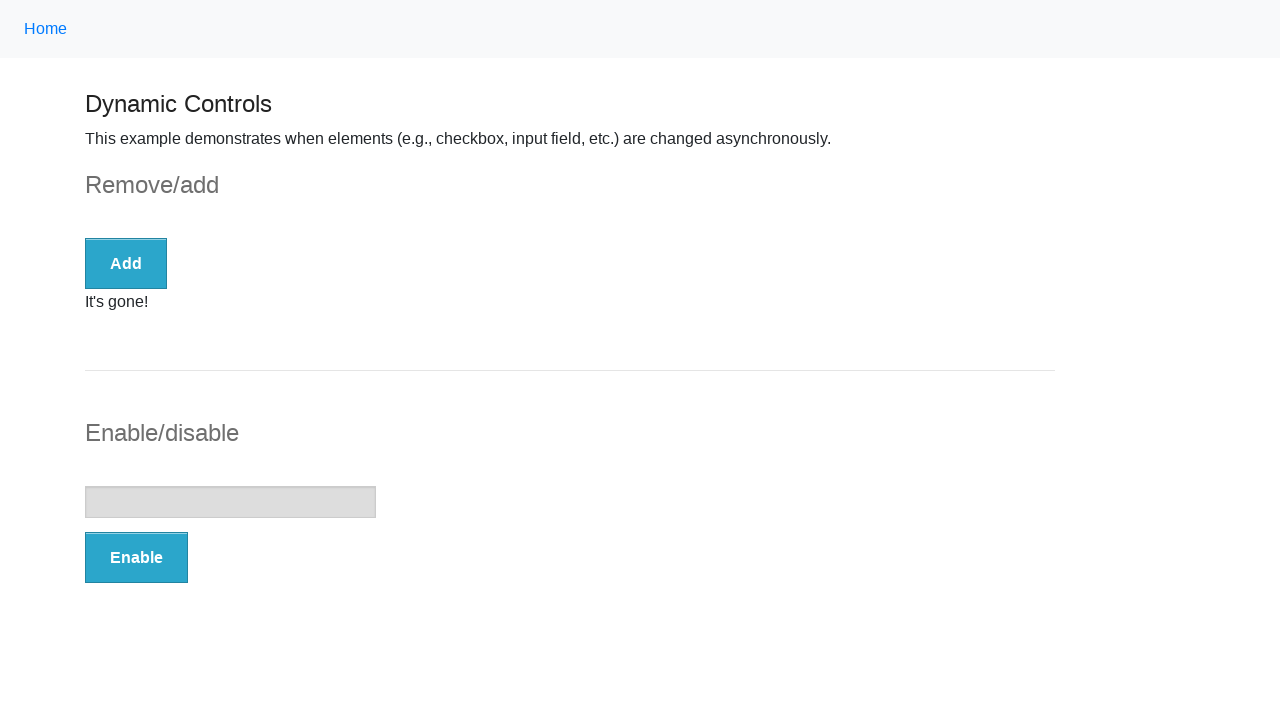

Verified checkbox is no longer visible
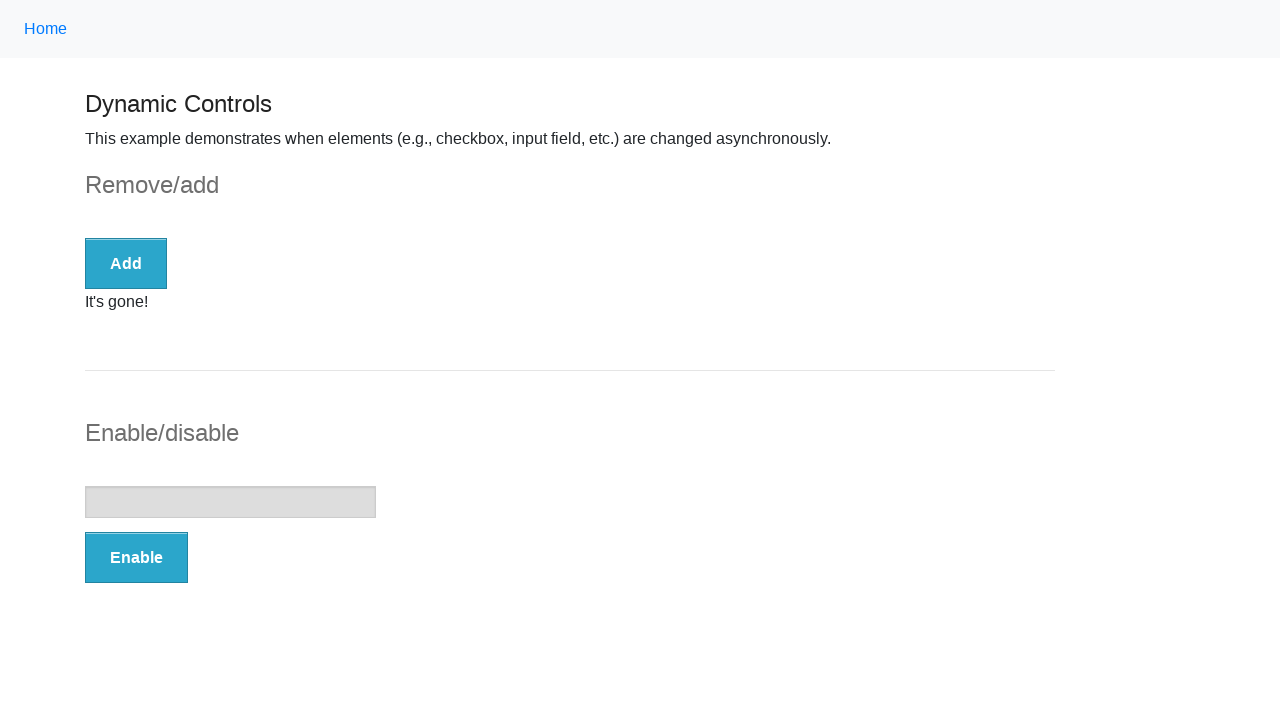

Verified success message is displayed
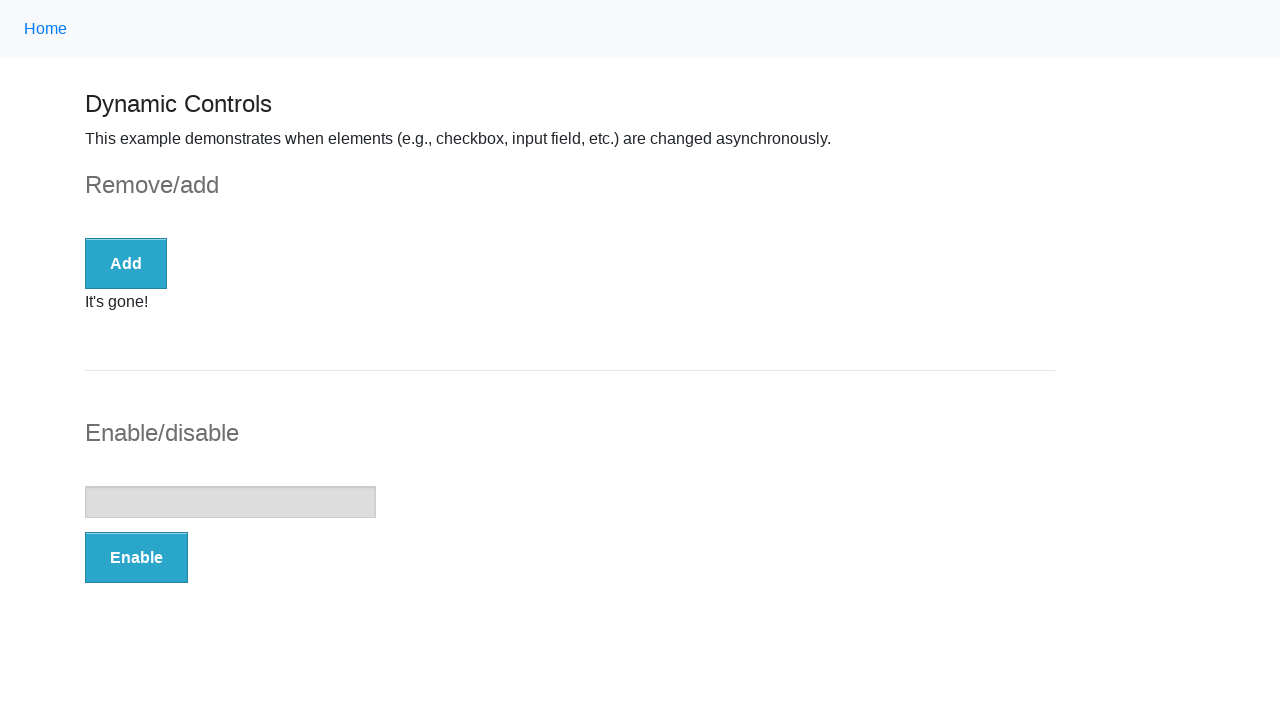

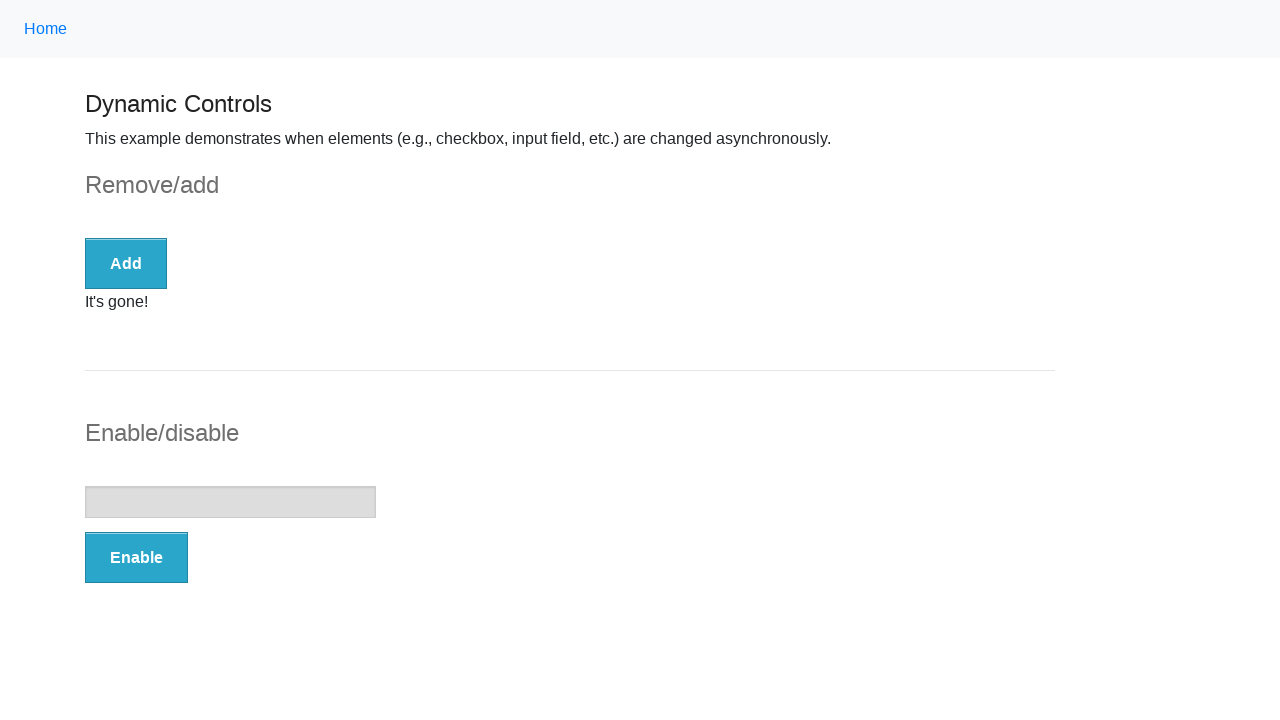